Tests navigation on a football statistics website by clicking the "All matches" button and selecting "Spain" from the country dropdown filter.

Starting URL: https://www.adamchoi.co.uk/overs/detailed

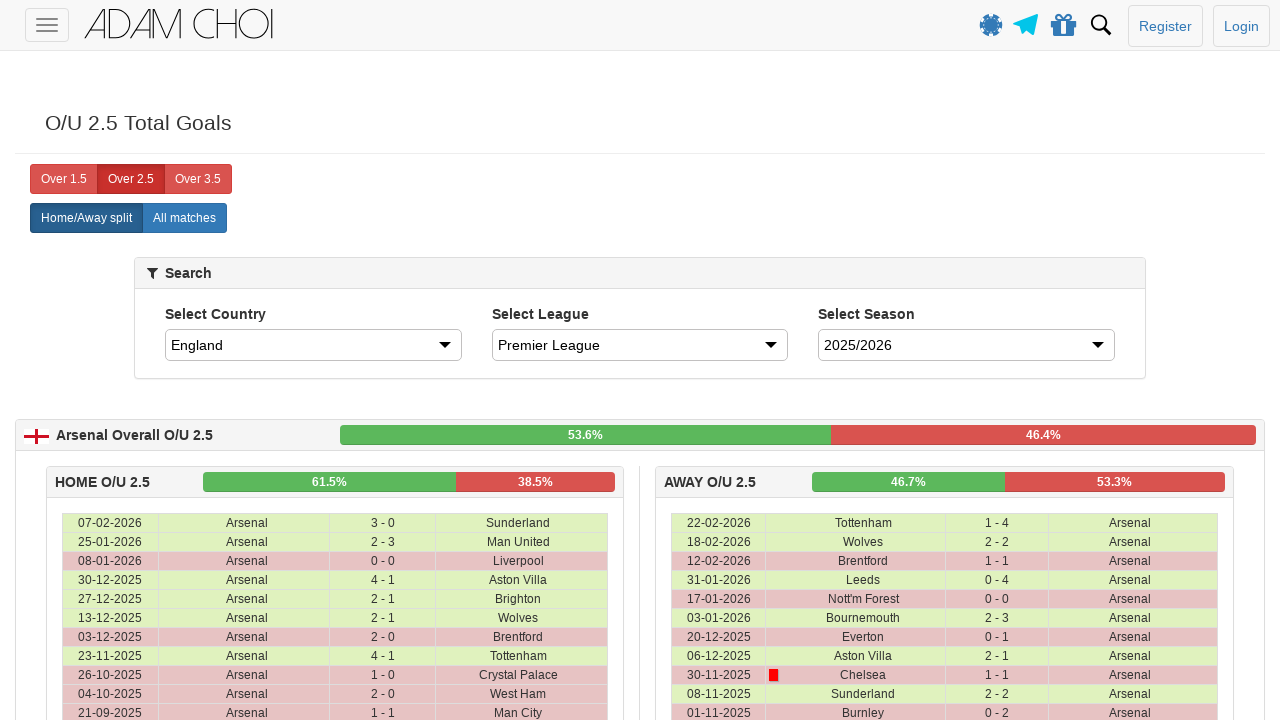

Clicked the 'All matches' button at (184, 218) on xpath=//label[@analytics-event="All matches"]
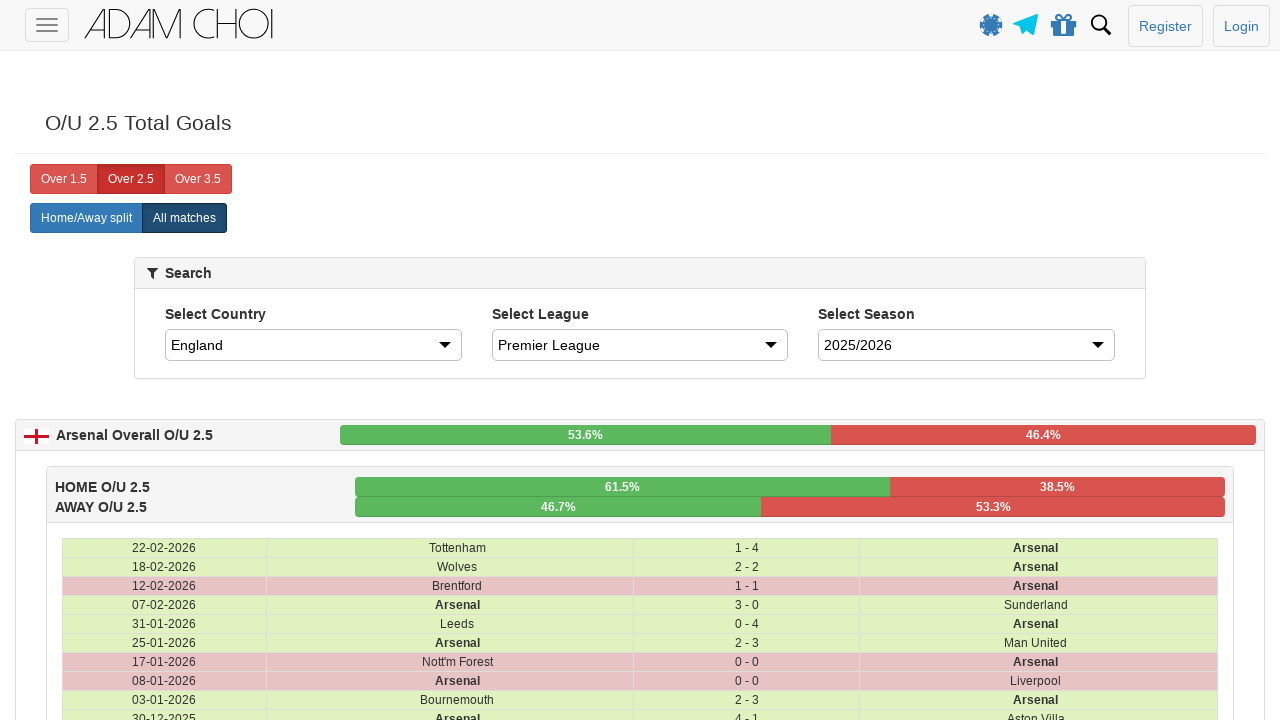

Selected 'Spain' from the country dropdown filter on #country
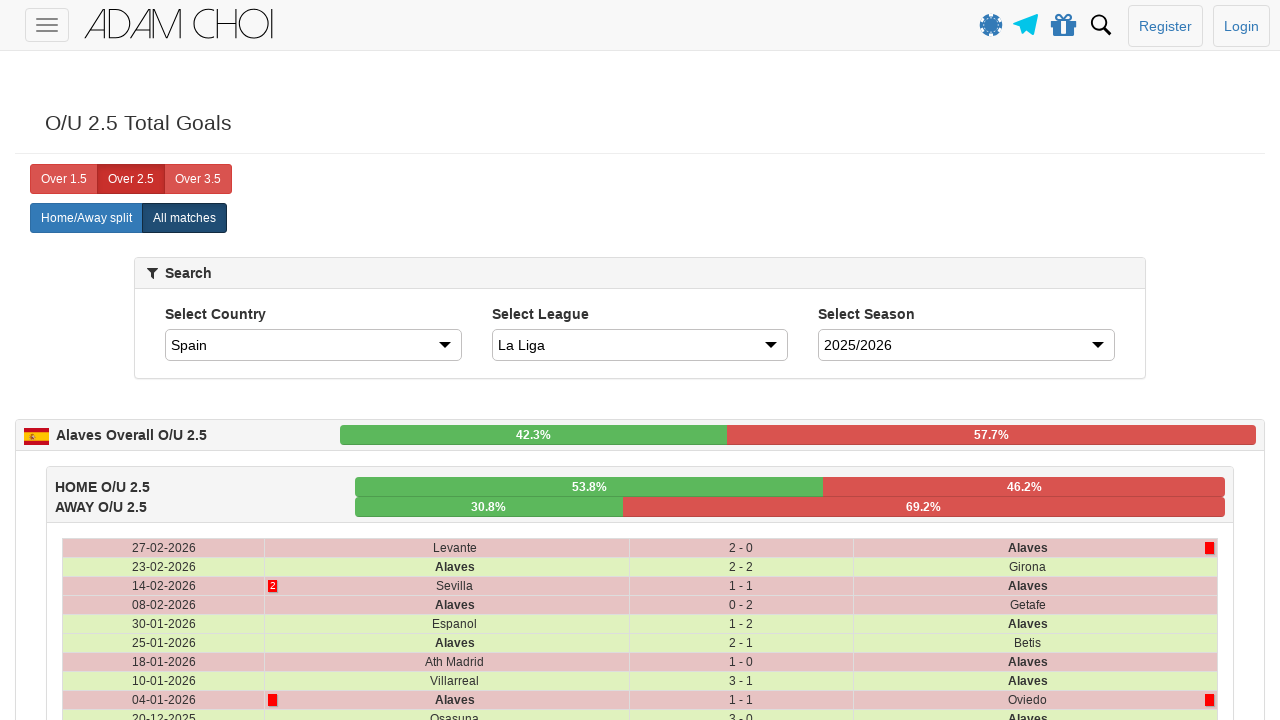

Table data loaded after country selection
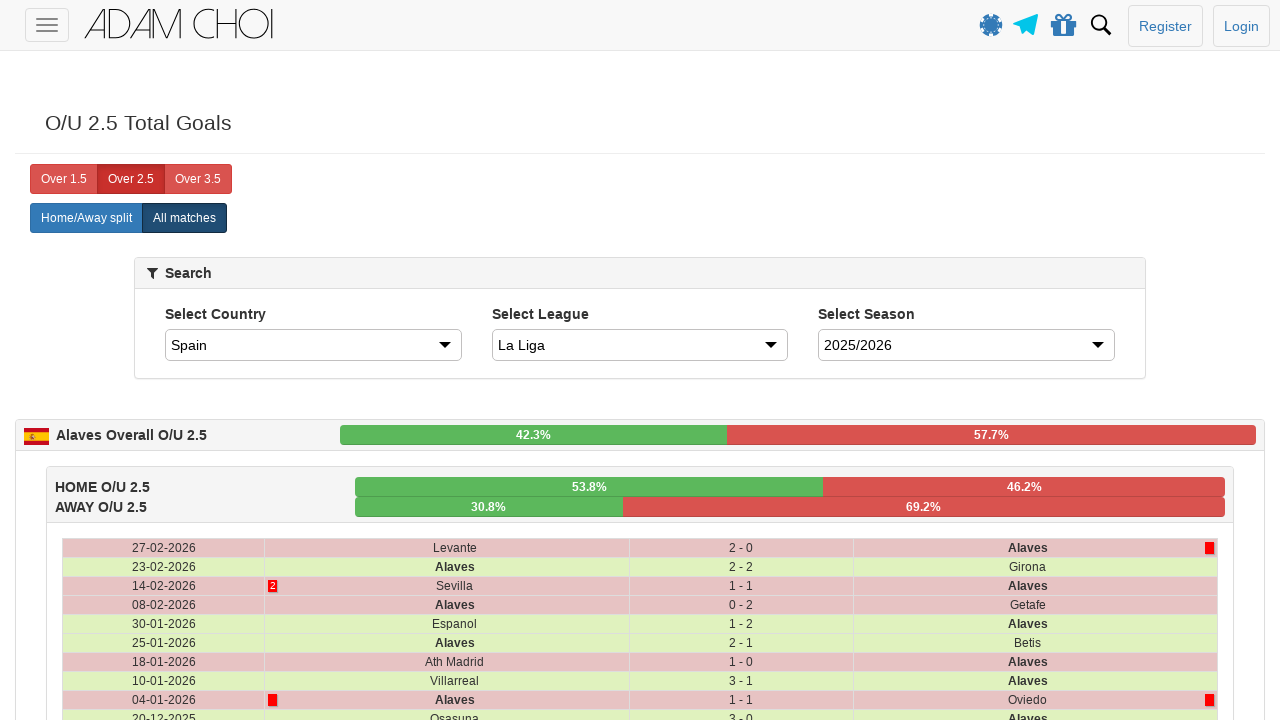

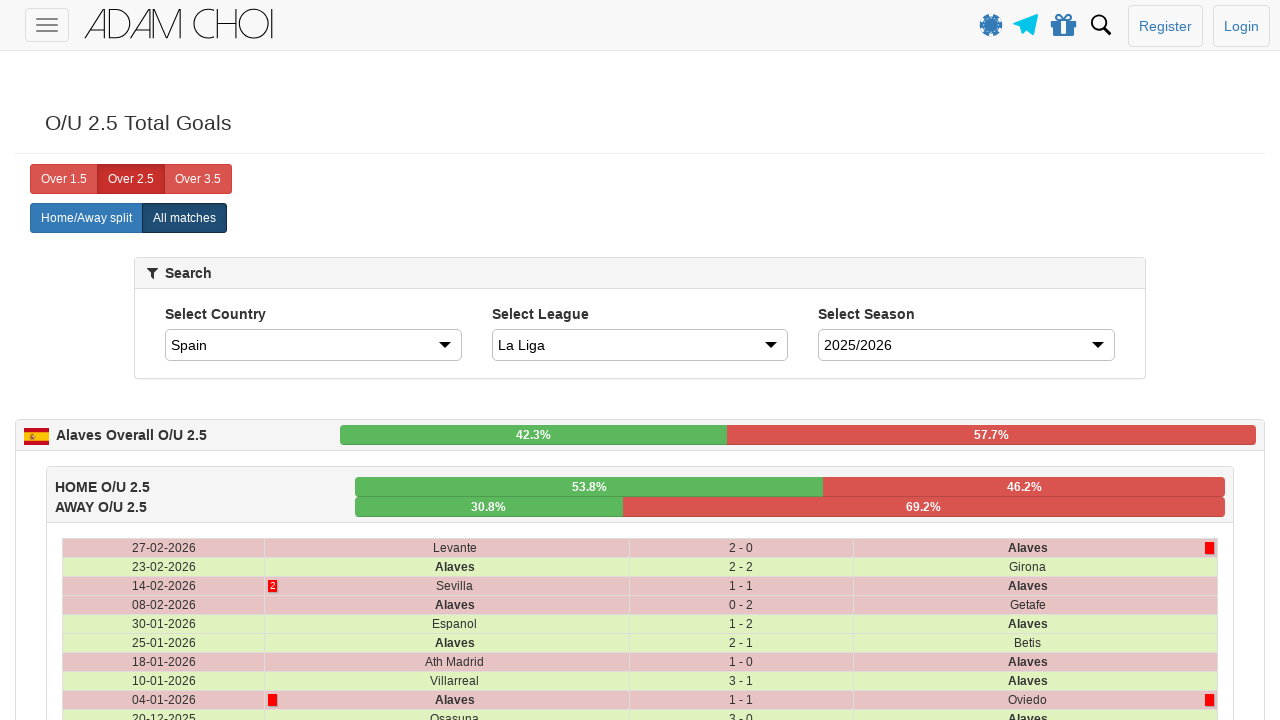